Tests JavaScript prompt box by clicking a button to trigger a prompt, entering text, and verifying the entered text is displayed.

Starting URL: https://www.lambdatest.com/selenium-playground/javascript-alert-box-demo

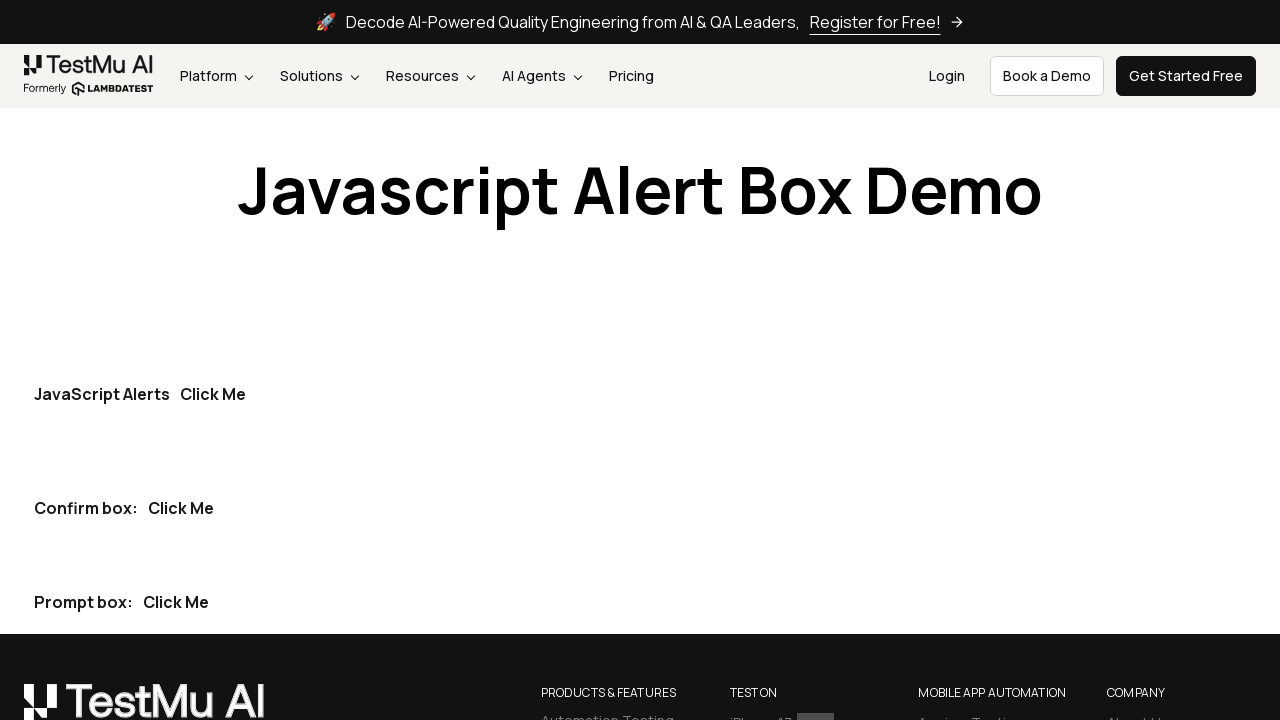

Set up dialog handler to accept prompt with text 'kyle'
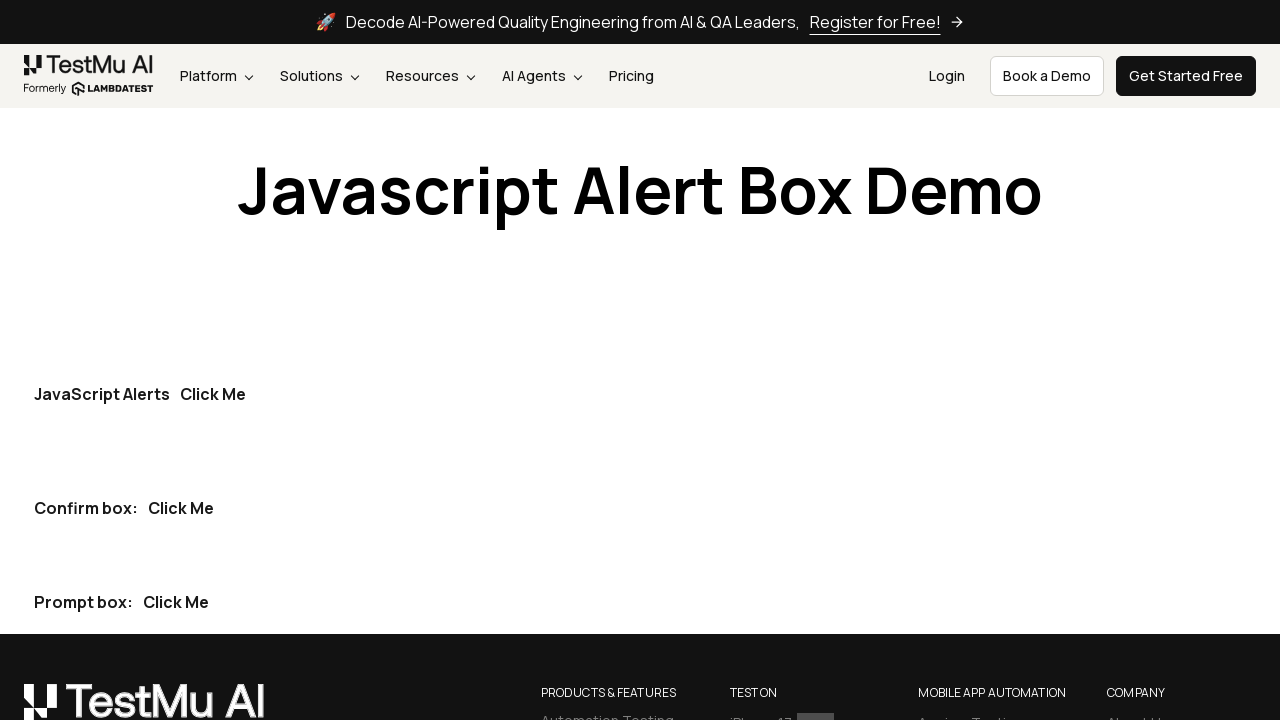

Clicked button to trigger JavaScript prompt box at (176, 602) on (//button[contains(@class,'btn btn-dark')])[3]
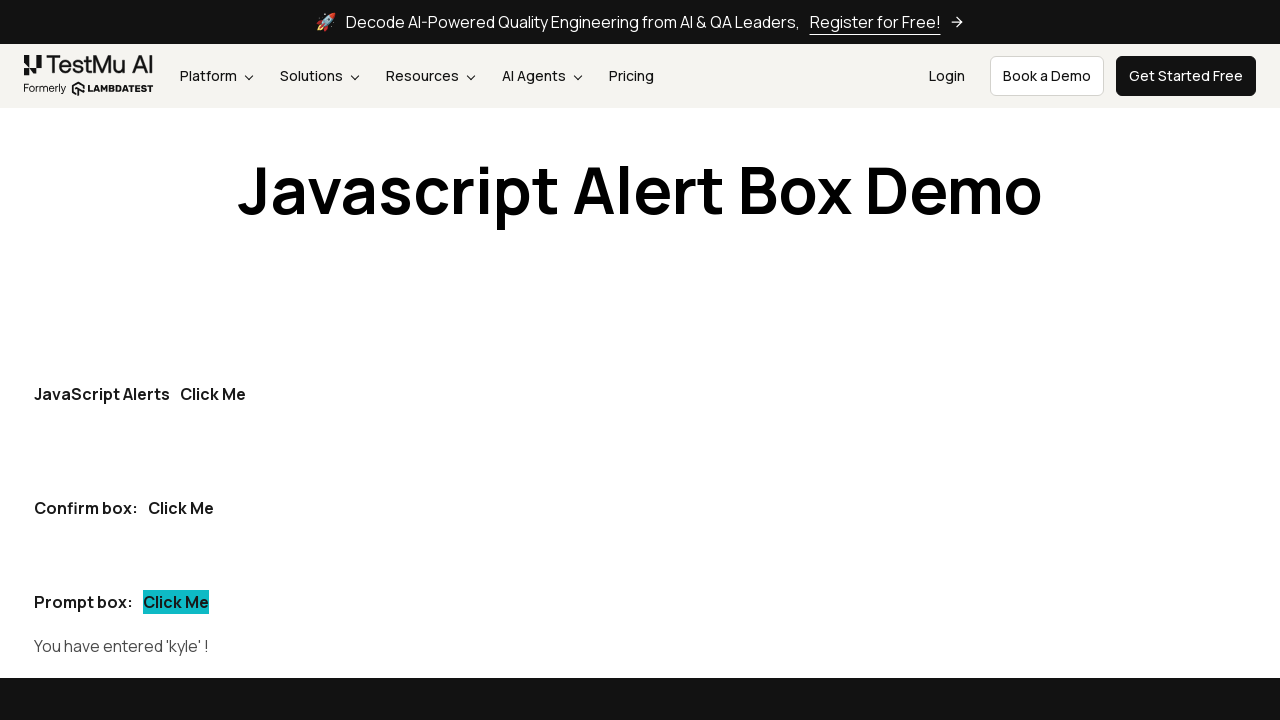

Waited for prompt result to be displayed
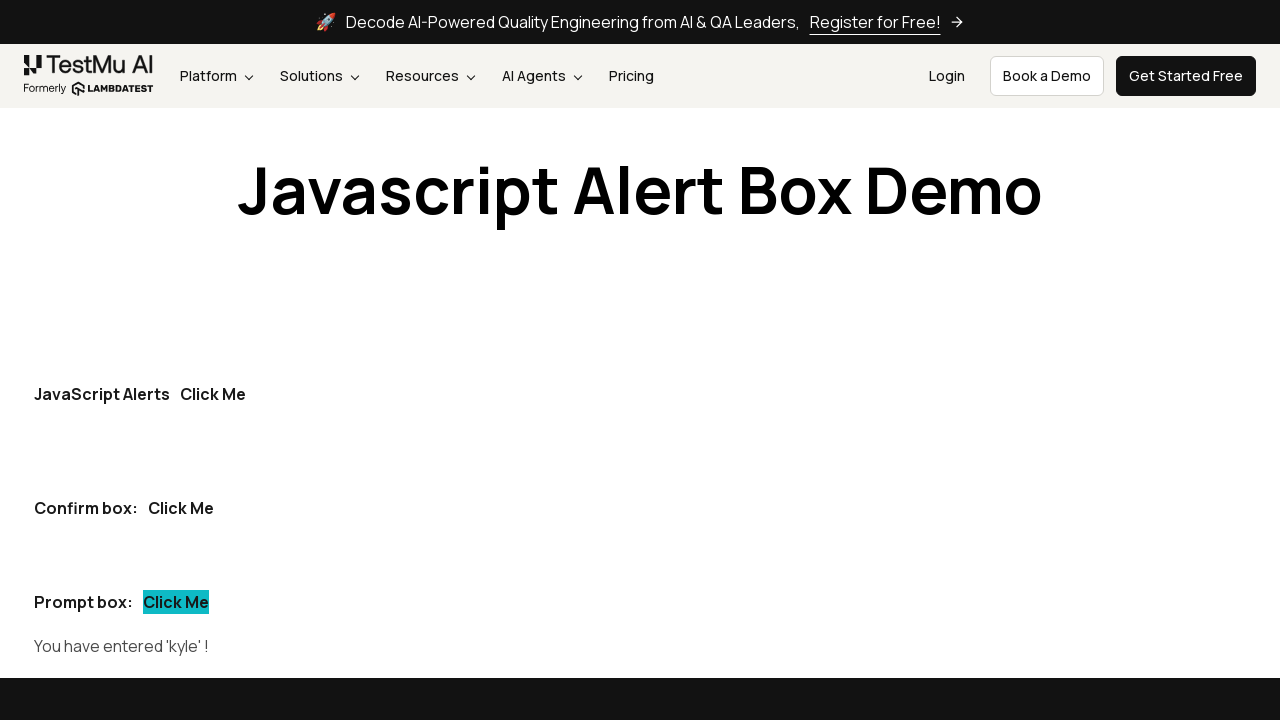

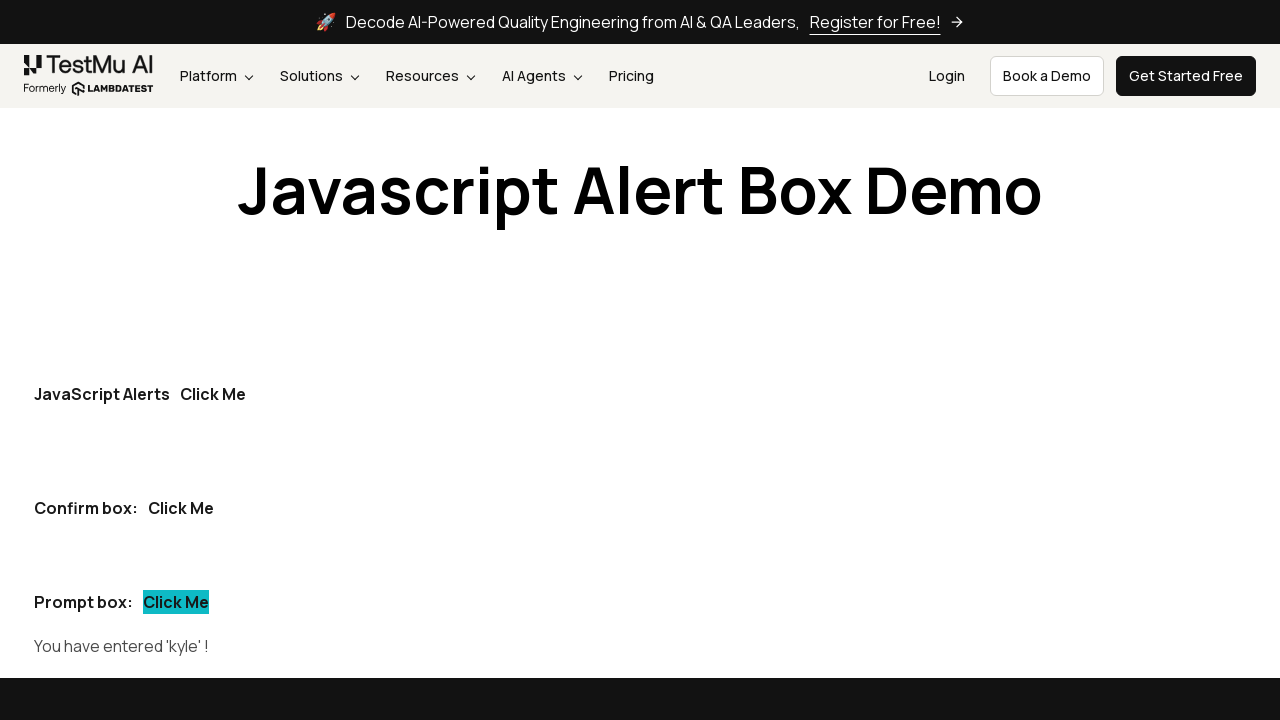